Opens a YouTube video (Transformers trailer) and attempts to play it by clicking the play button, then monitors the page title to detect if the video changes or playback continues.

Starting URL: https://www.youtube.com/watch?v=9elBYEpnPQw

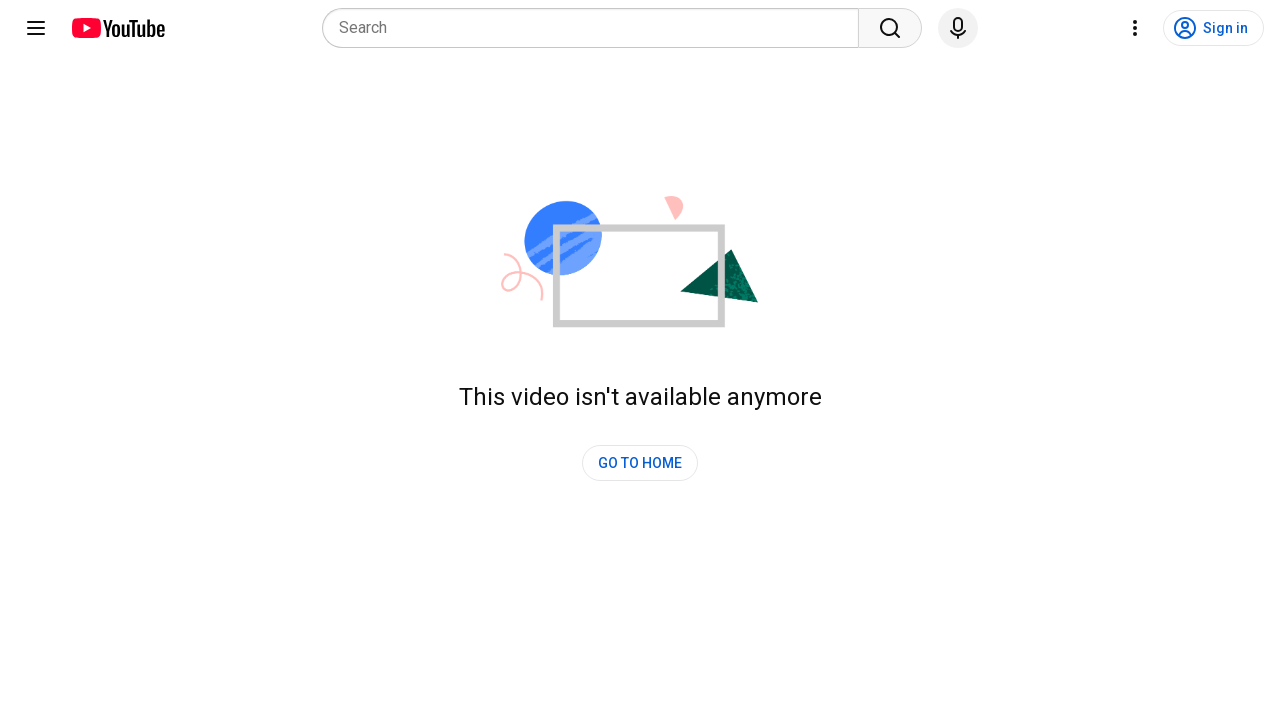

Navigated to Transformers trailer YouTube video
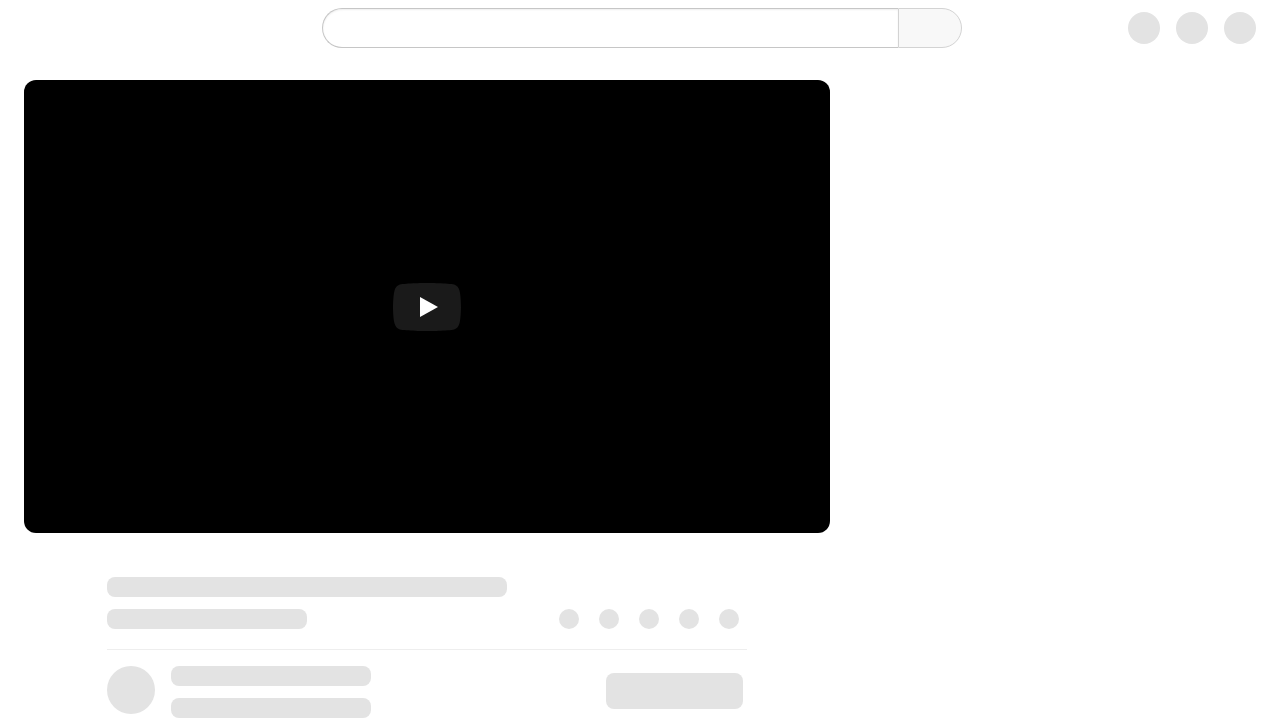

Reloaded page after initial play button click failed on button[aria-label='Play']
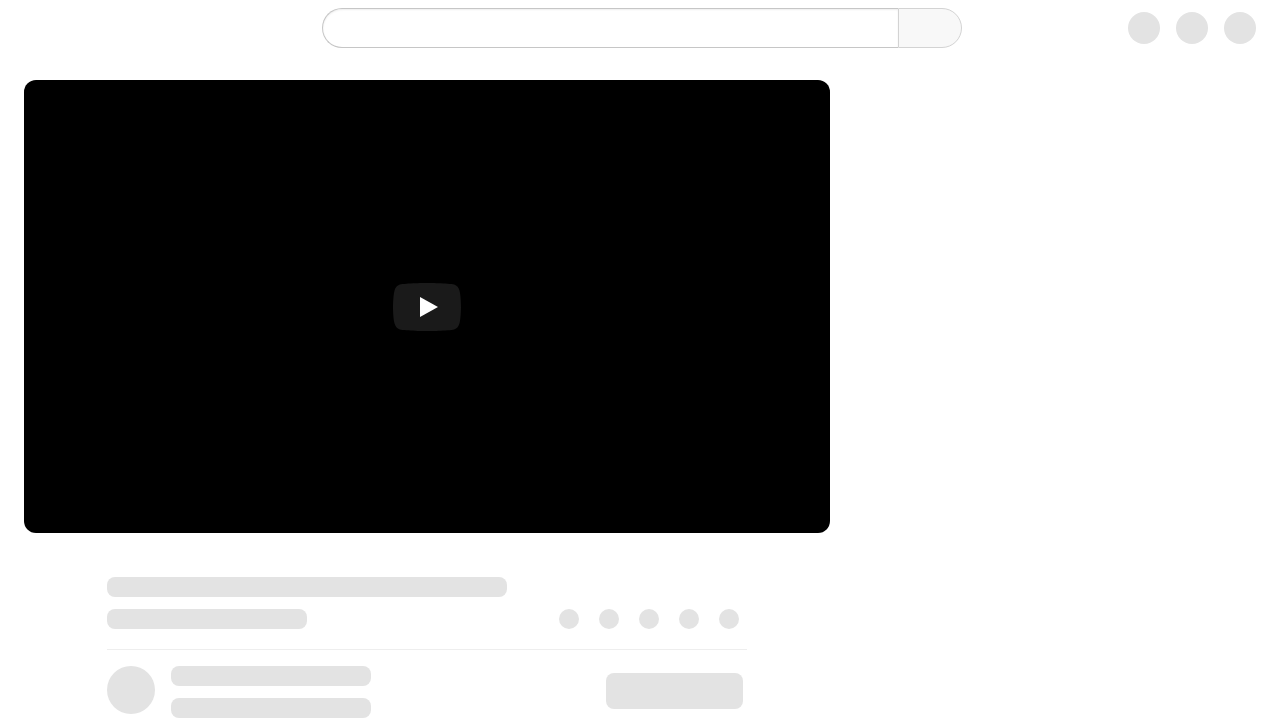

Waited for page to reach domcontentloaded state
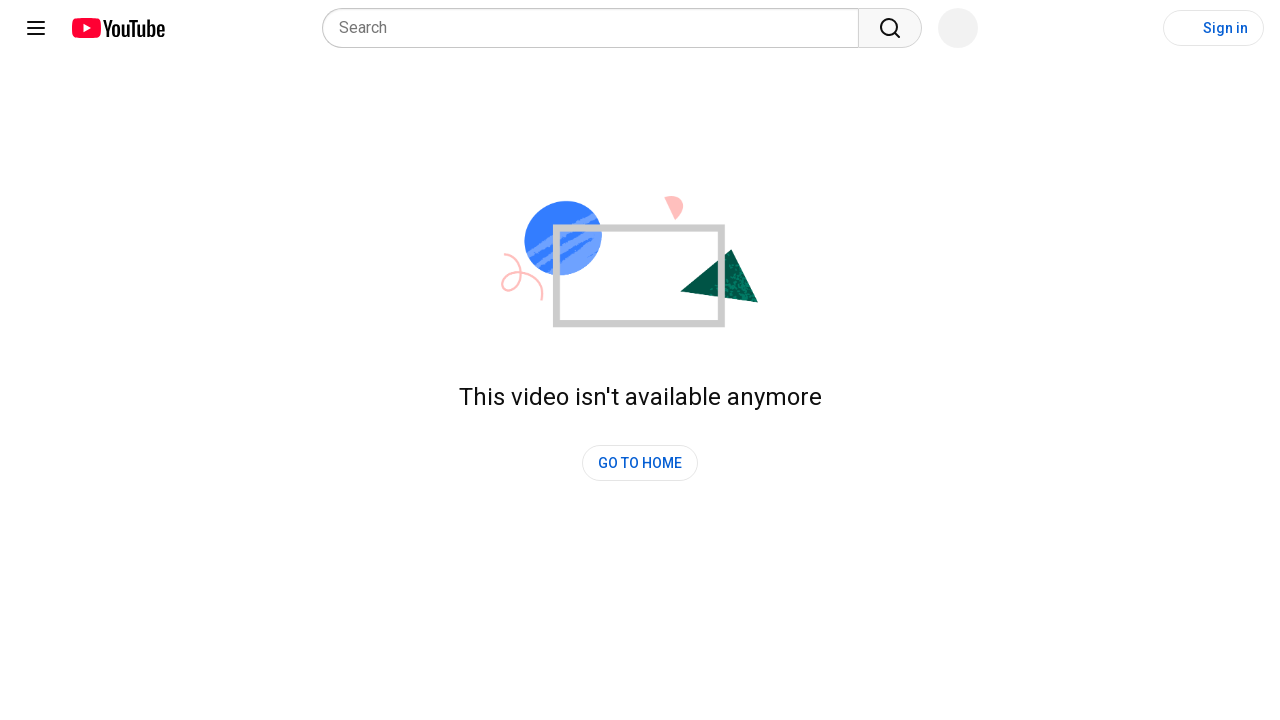

Failed to click Play button after retry on button[aria-label='Play']
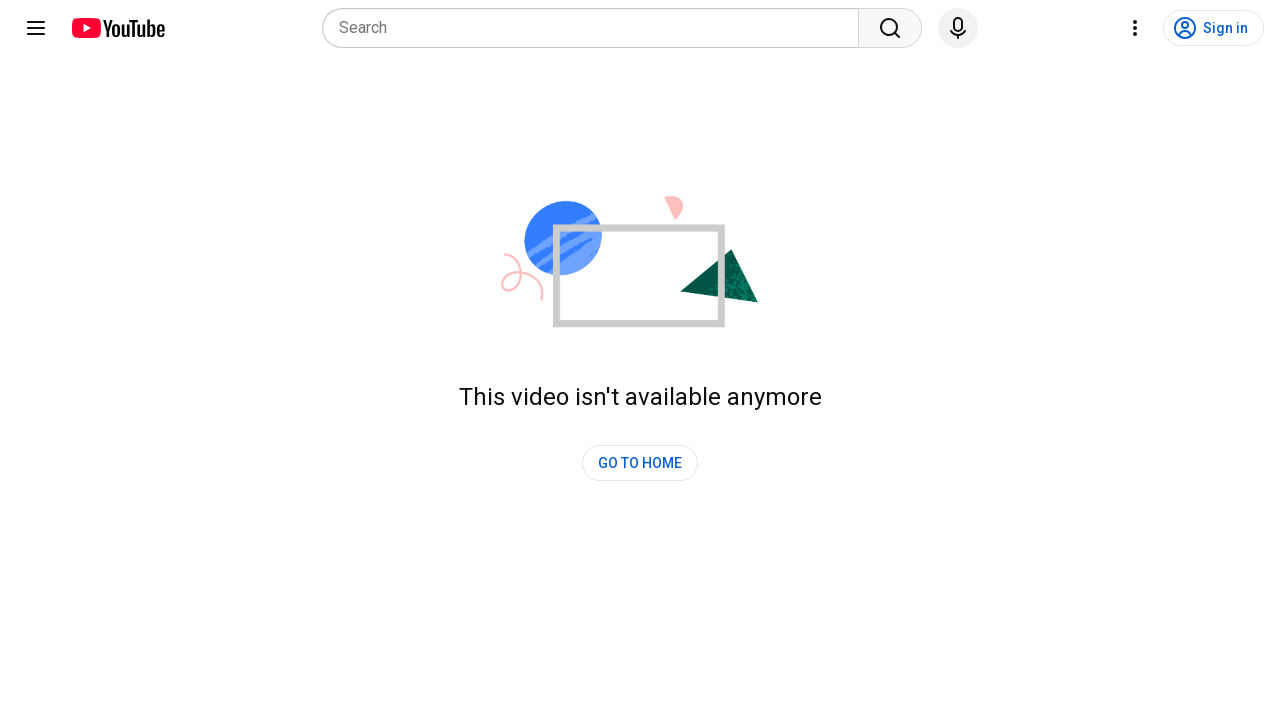

Waited 10 seconds for video playback
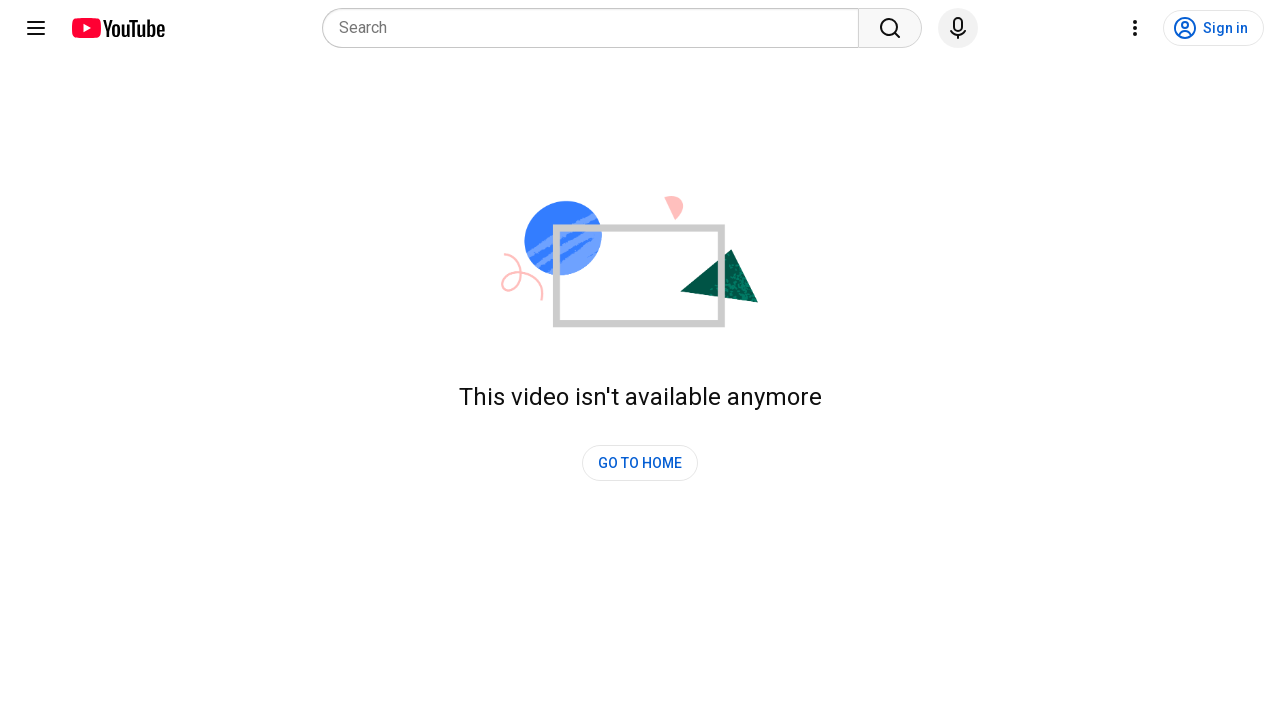

Captured current page title: 'YouTube'
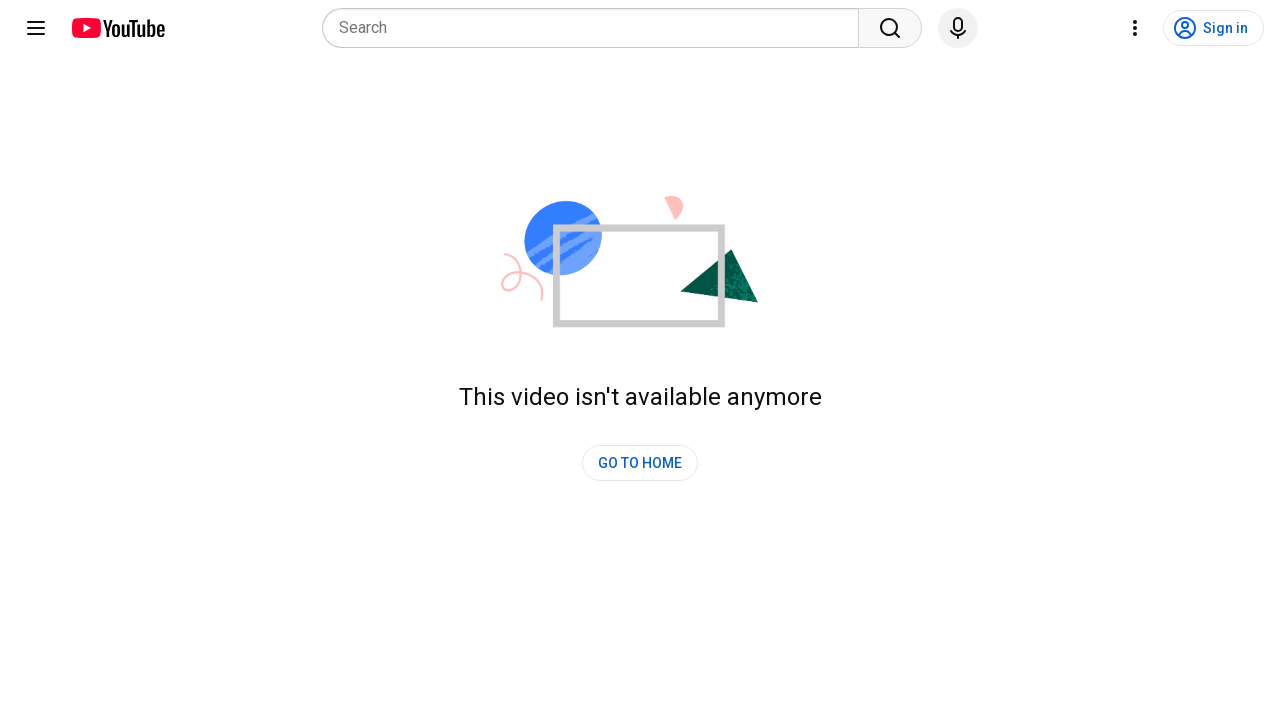

Waited additional 5 seconds to monitor for page changes
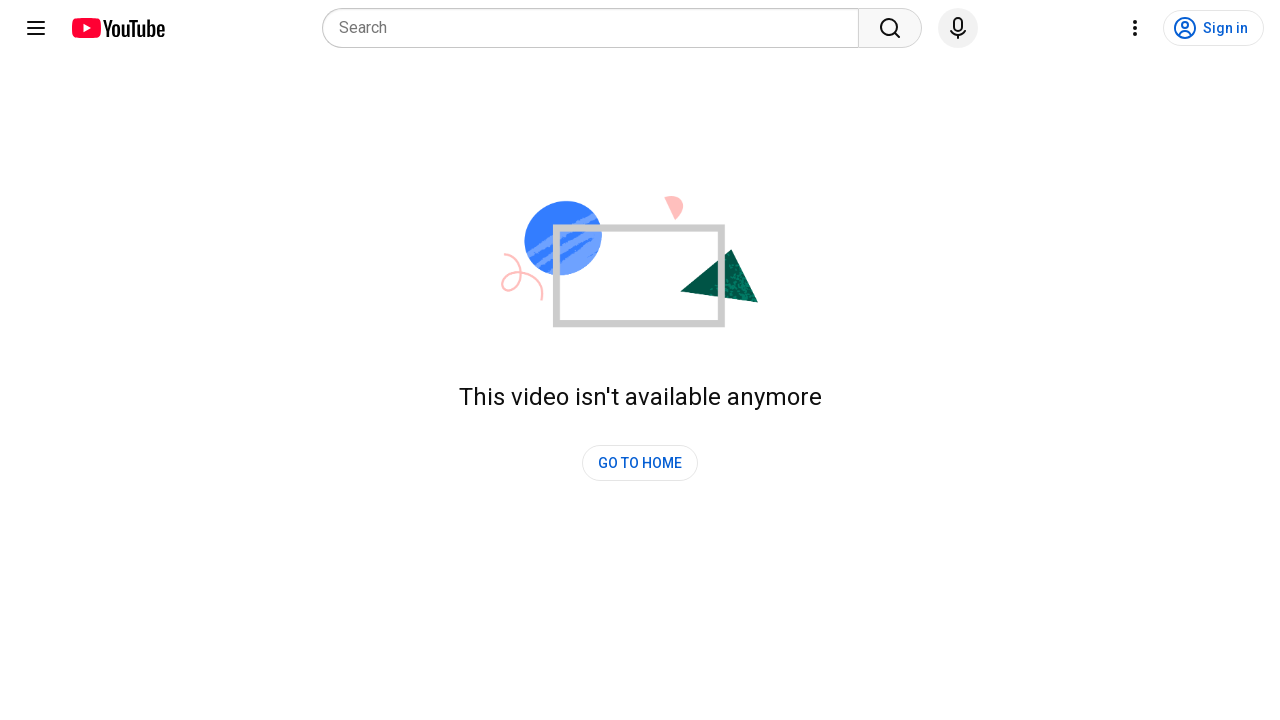

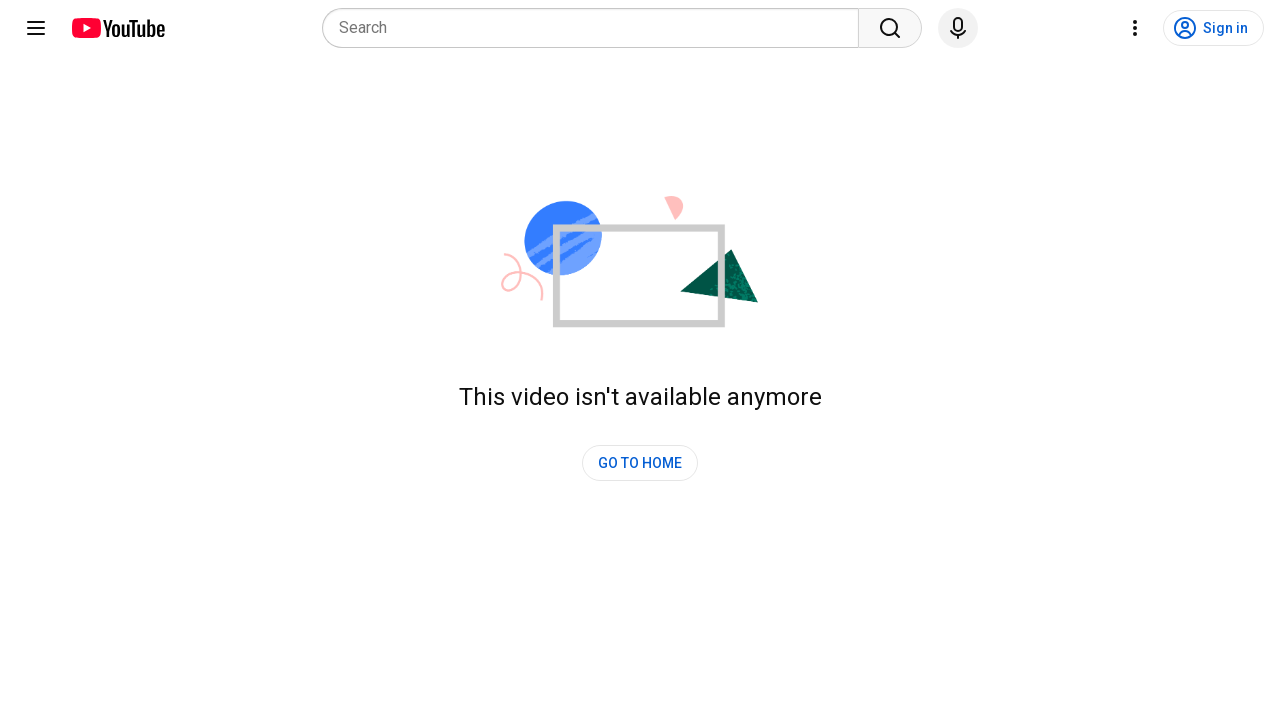